Tests dropdown selection by selecting option2 from the dropdown menu

Starting URL: https://rahulshettyacademy.com/AutomationPractice/

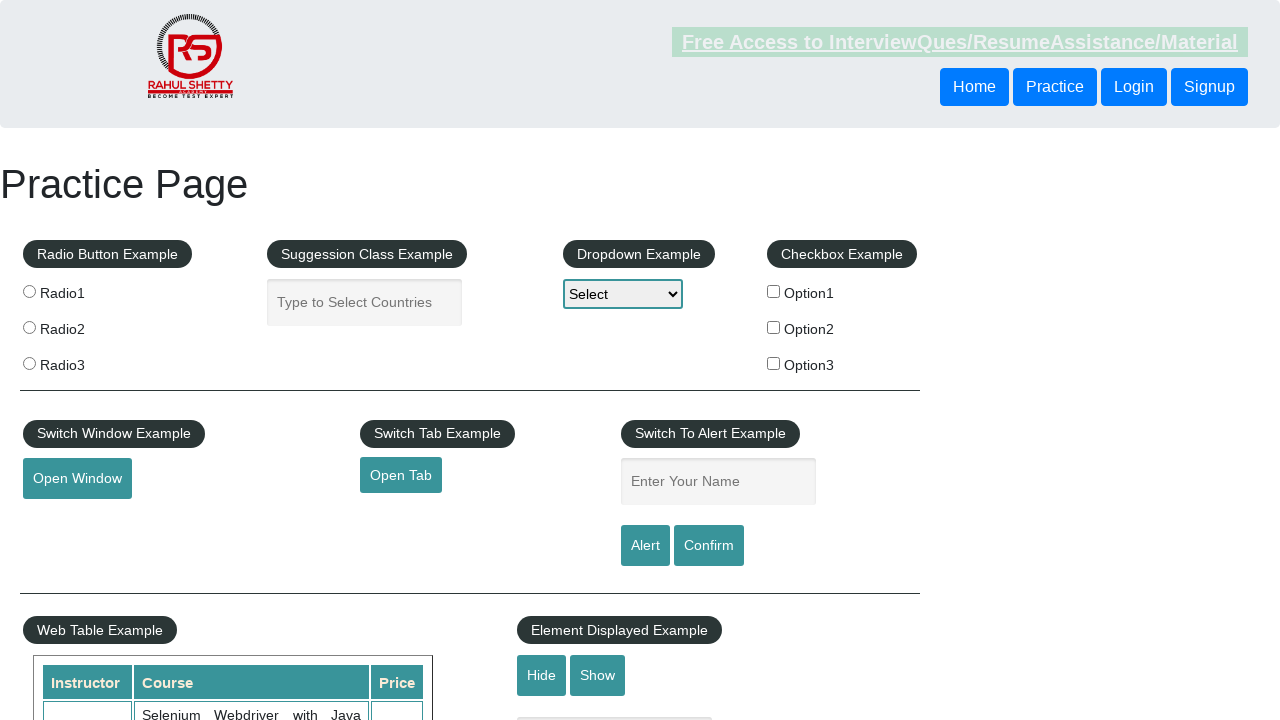

Navigated to AutomationPractice page
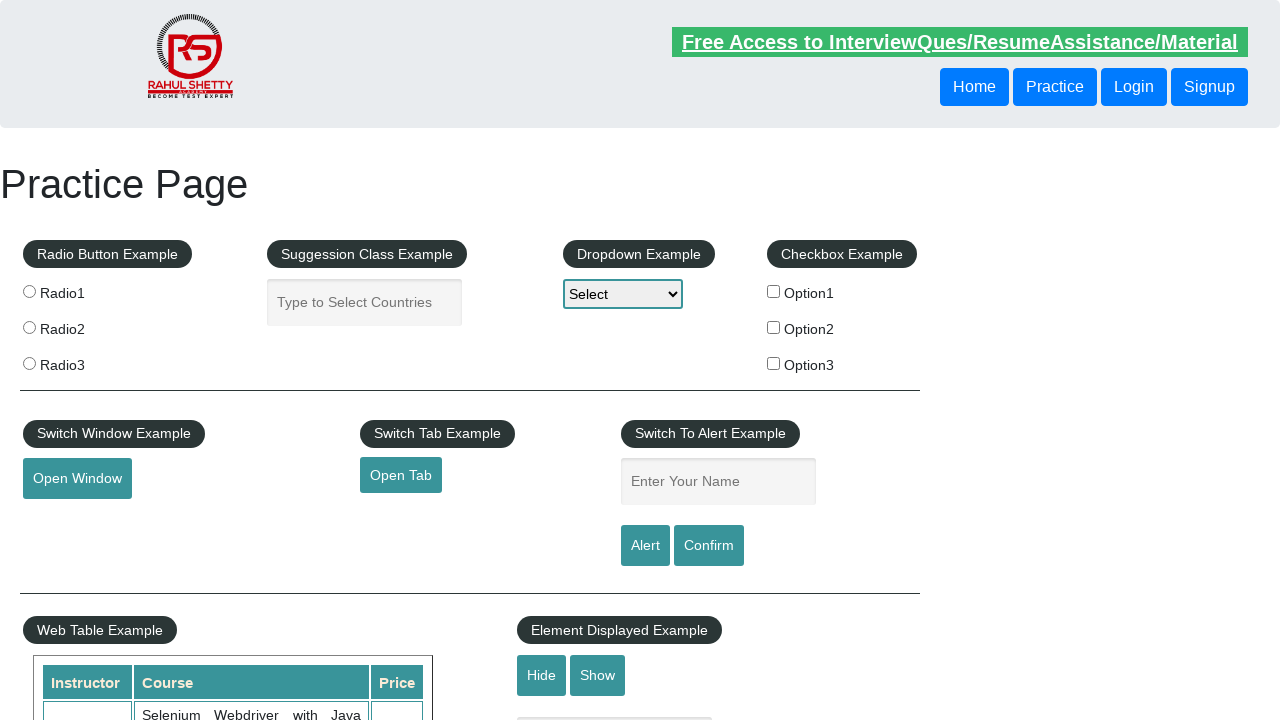

Selected option2 from dropdown menu on #dropdown-class-example
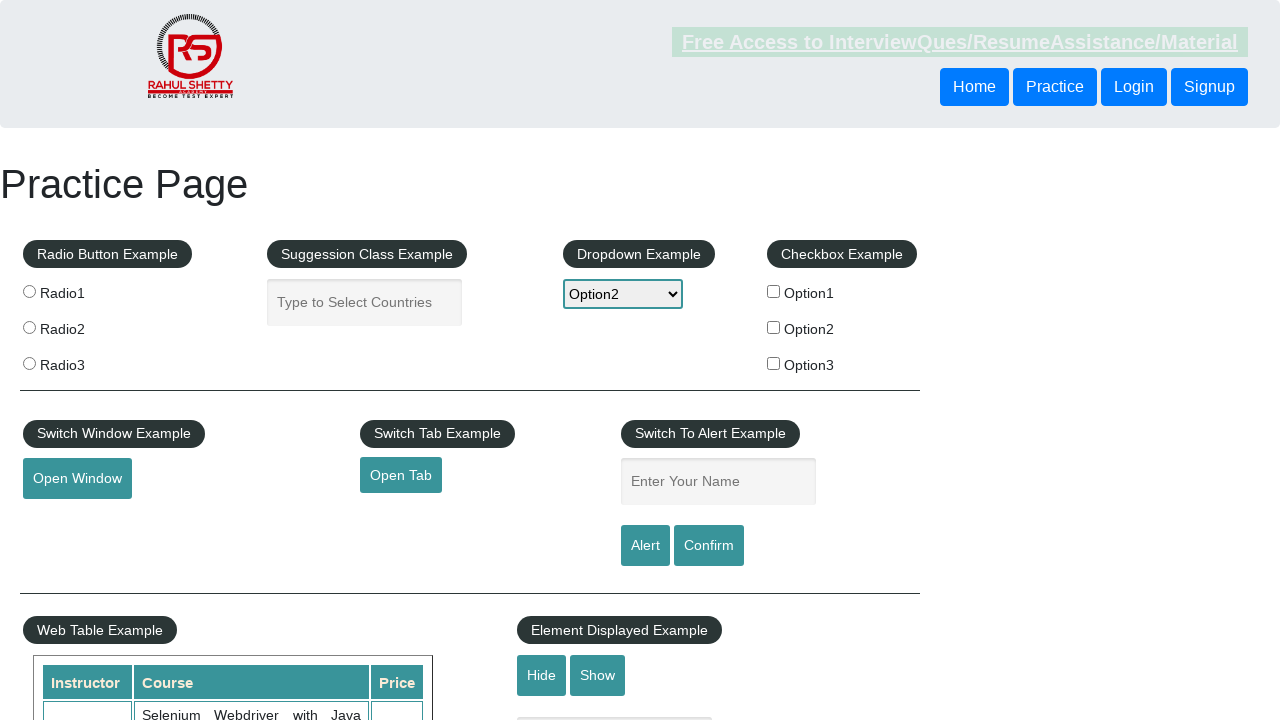

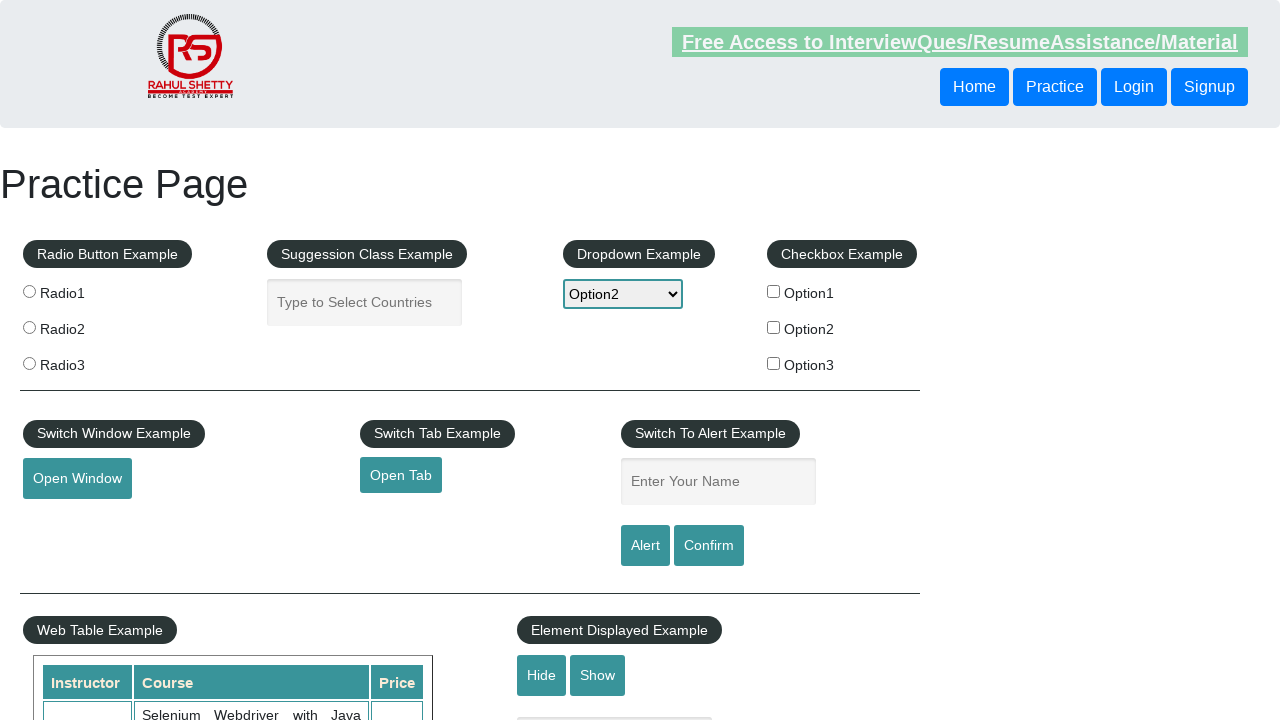